Tests soft assertions by navigating to BrowserStack and verifying page title through multiple assertion checks

Starting URL: https://www.browserstack.com/

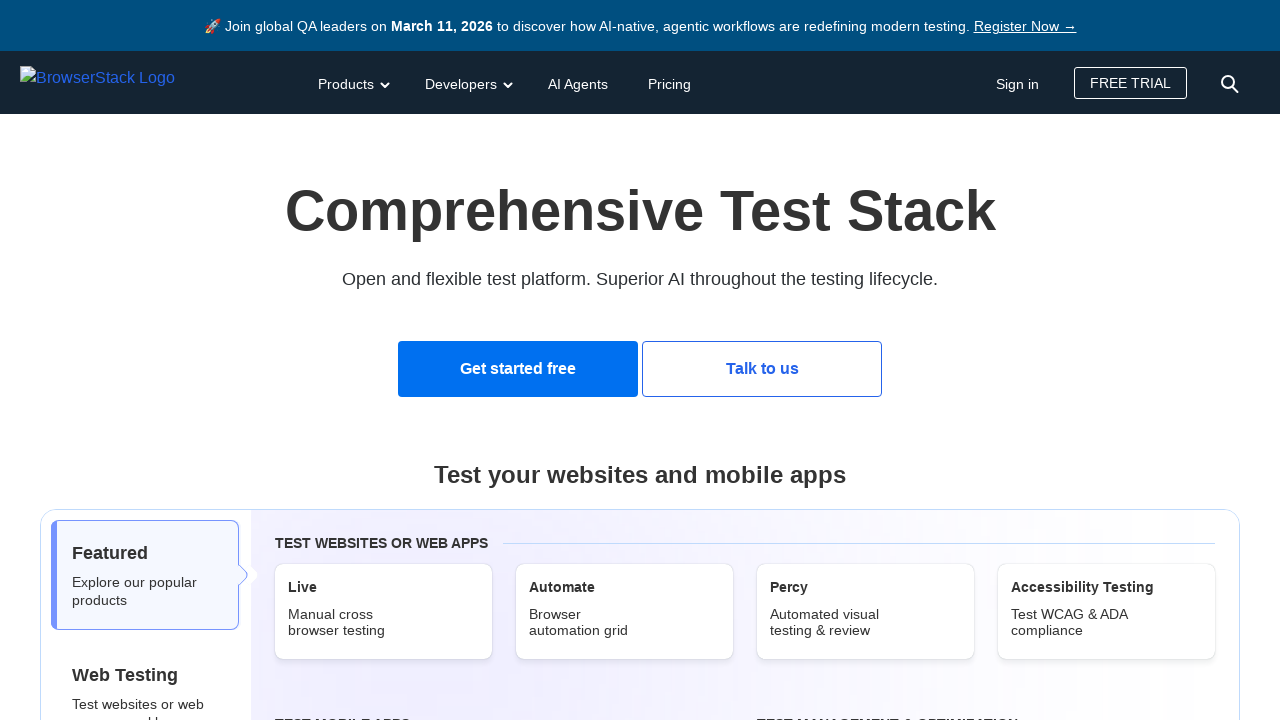

Retrieved initial page title
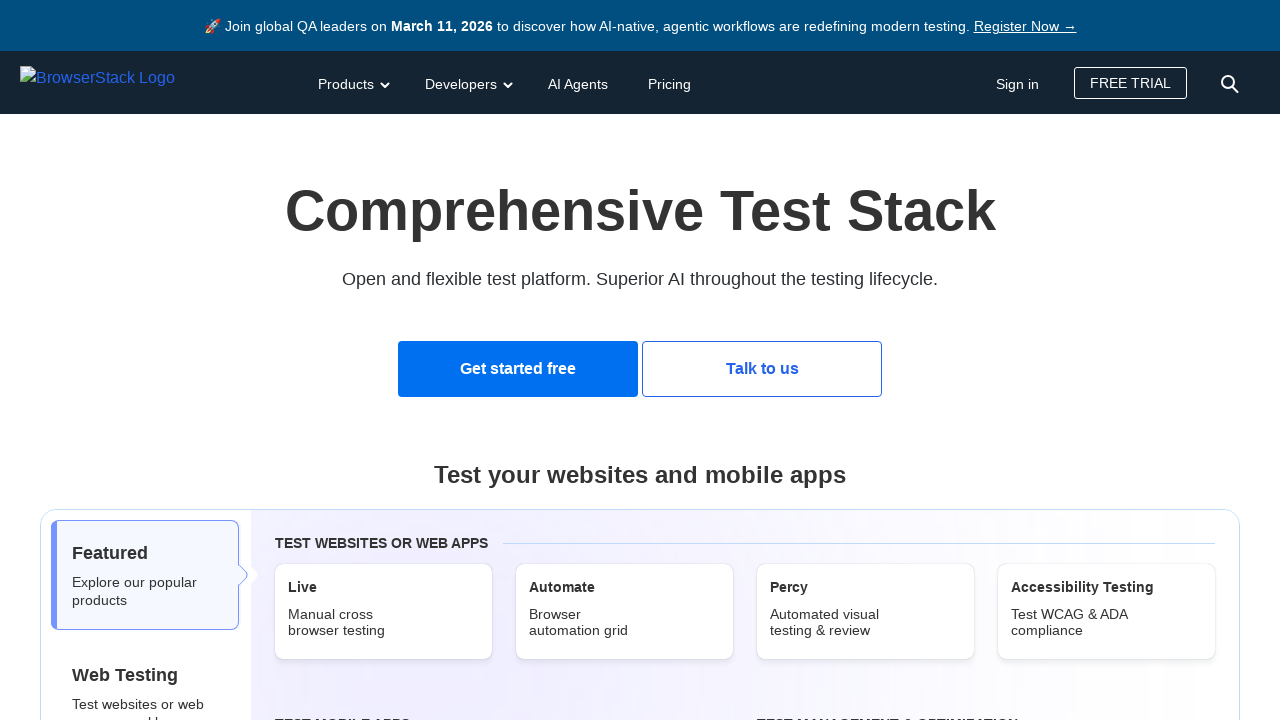

Verified 'BrowserStack' is present in initial page title
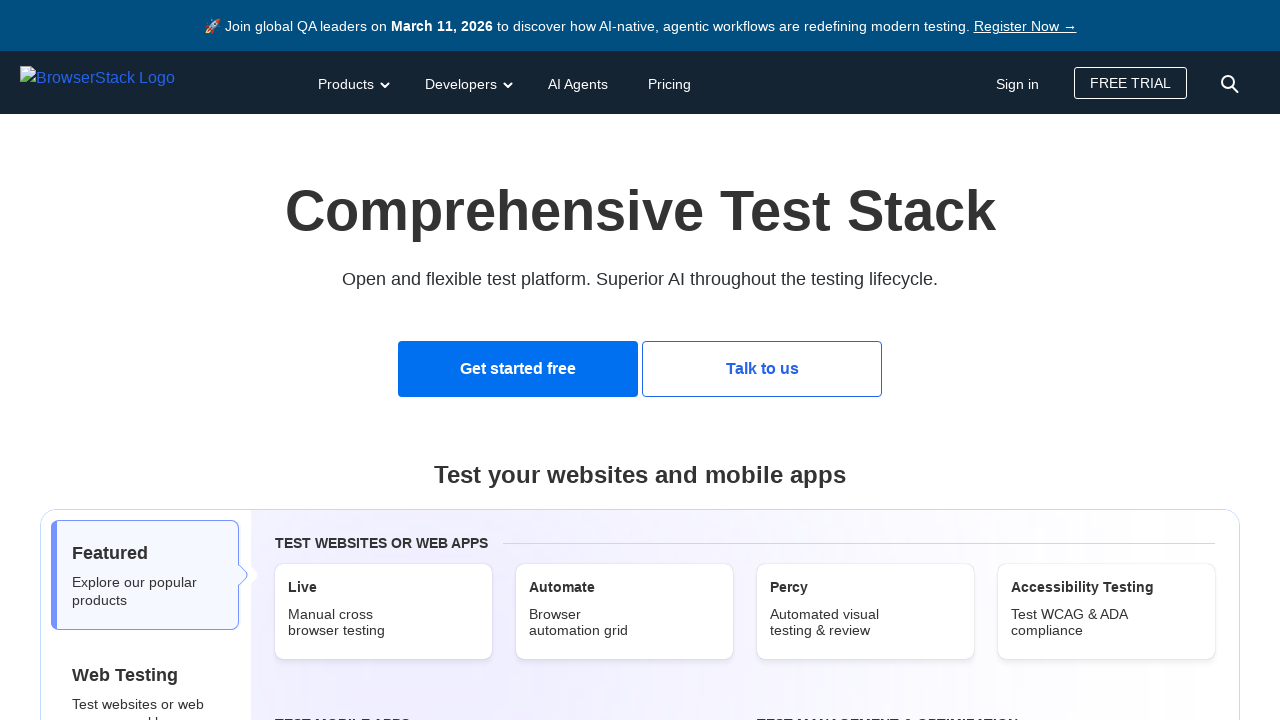

Navigated to https://www.browserstack.com/
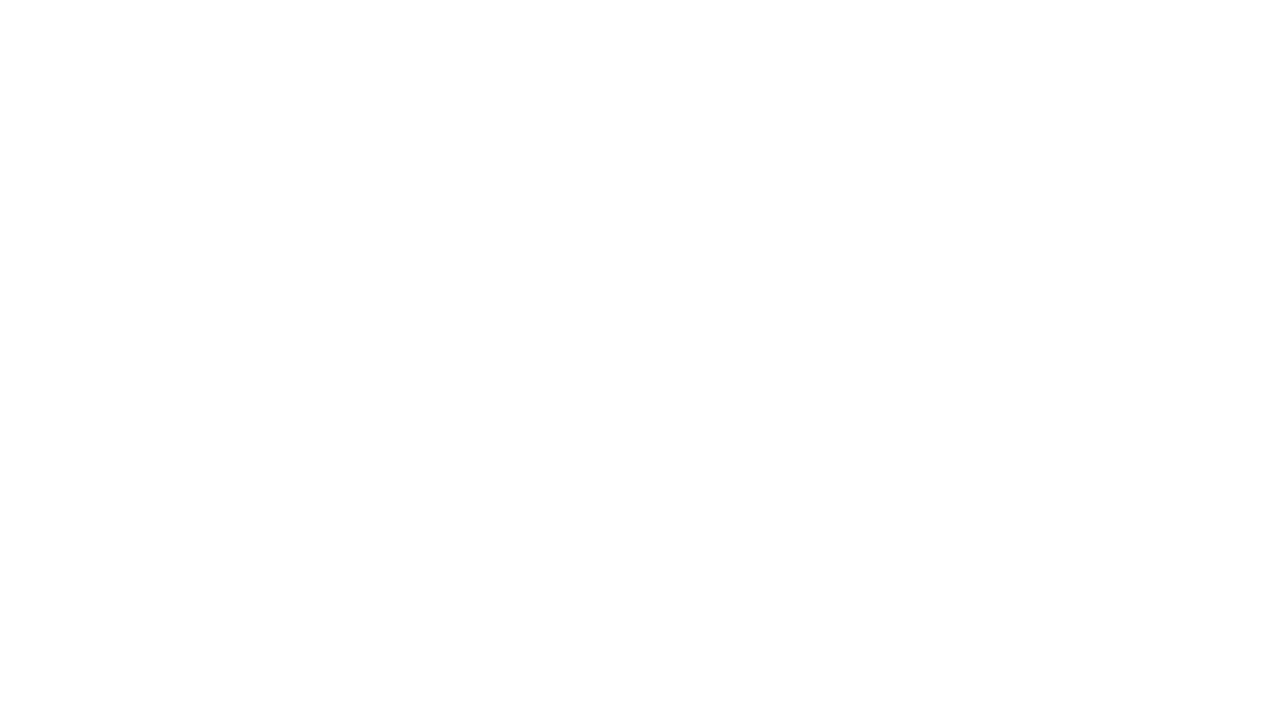

Retrieved page title after navigation
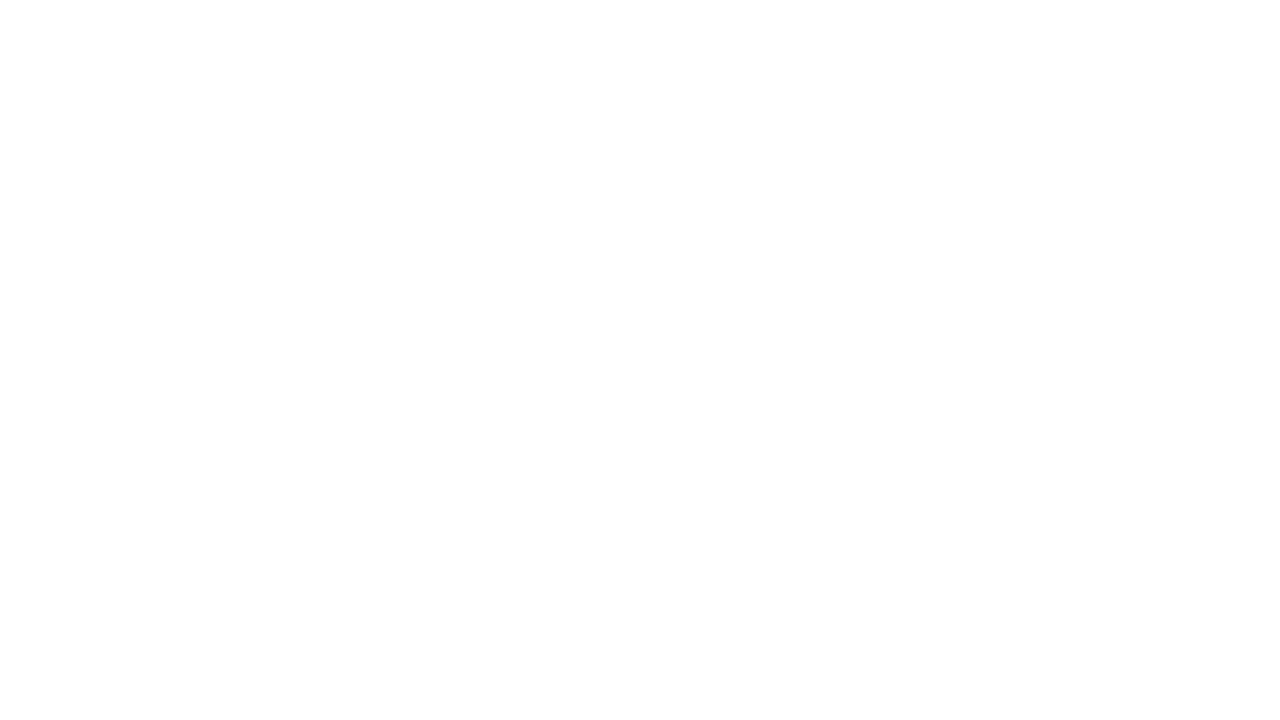

Verified 'BrowserStack' is present in page title after second navigation
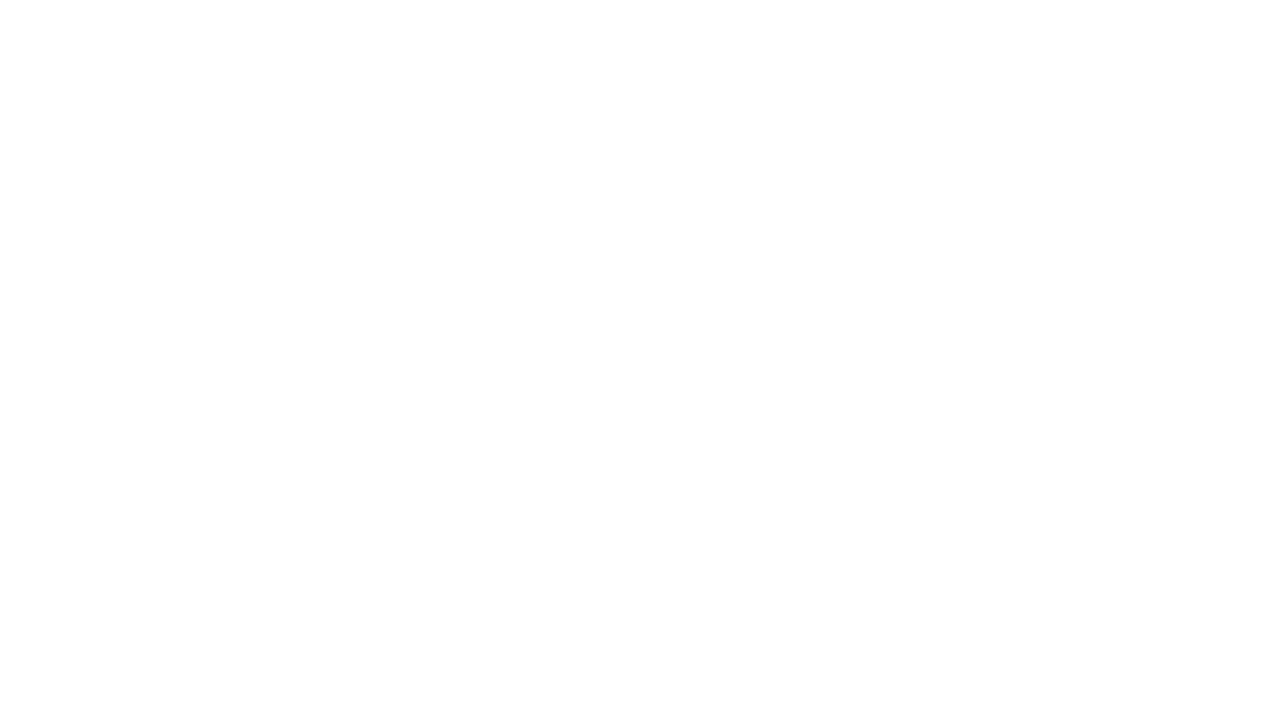

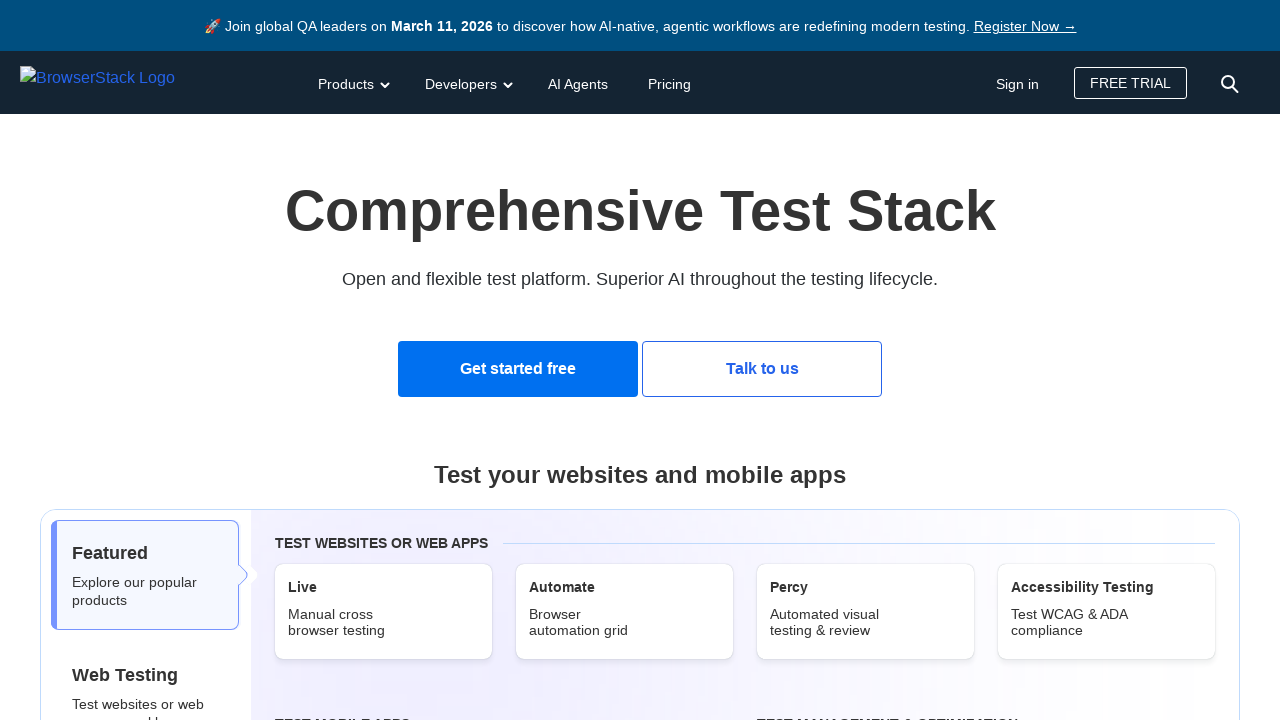